Tests clicking the first button in the challenge DOM and verifies that the canvas element changes

Starting URL: http://the-internet.herokuapp.com/challenging_dom

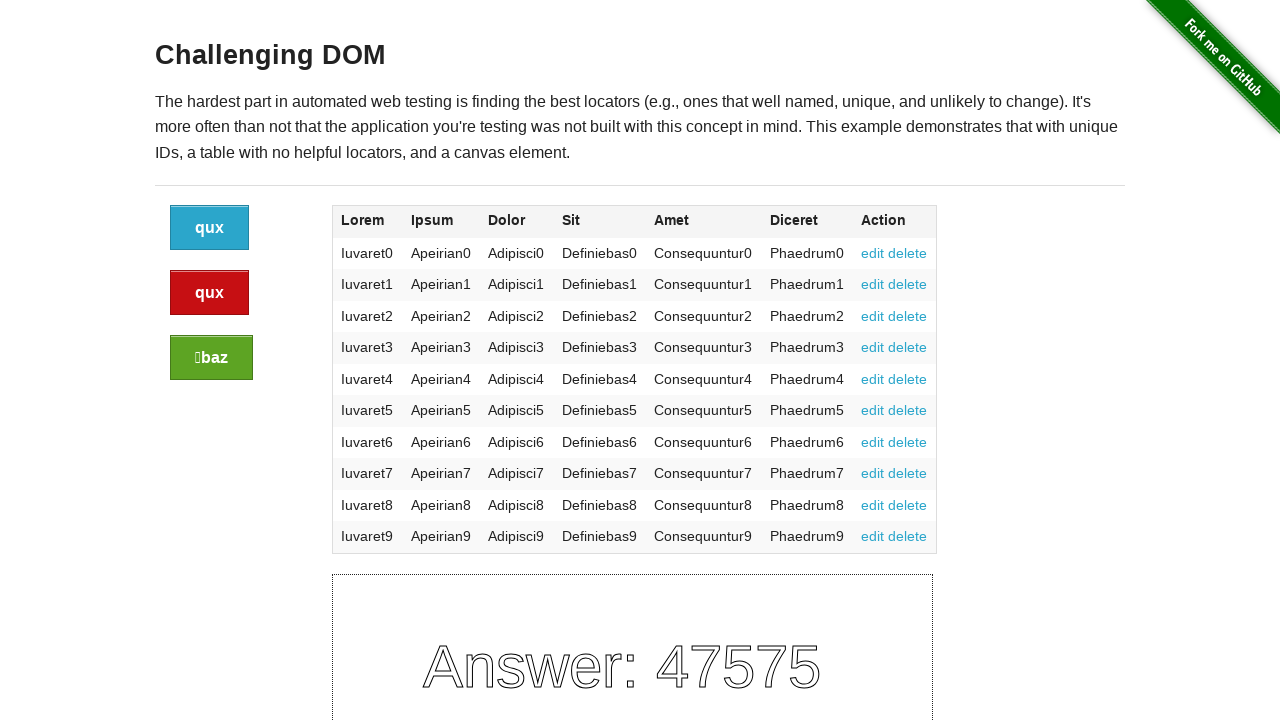

Navigated to challenging DOM page
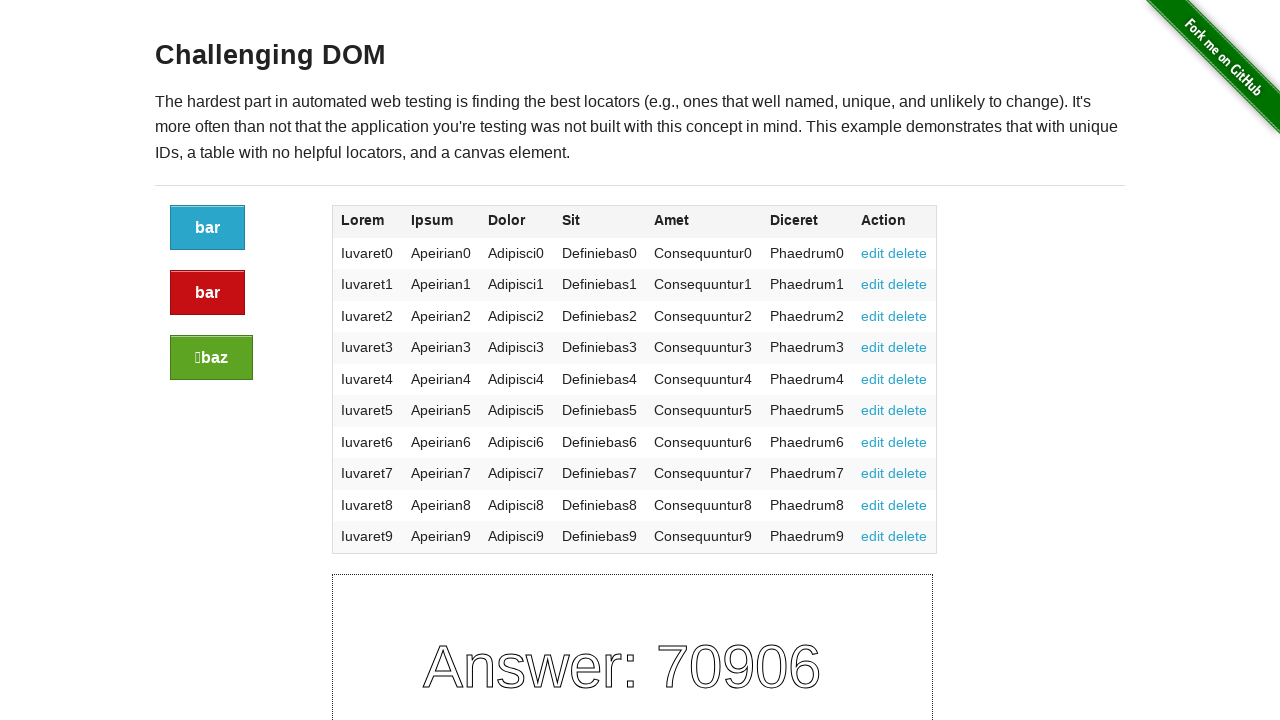

Located all buttons with selector .large-2 > a
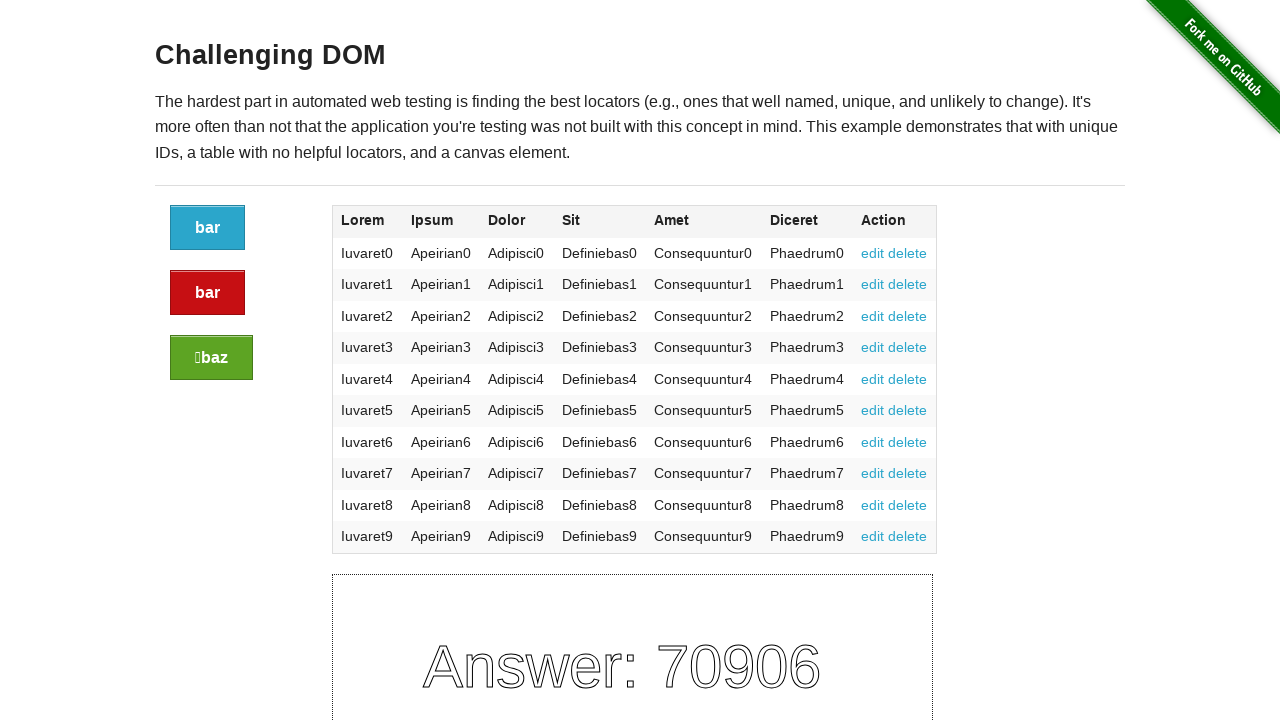

Clicked the first button at (208, 228) on .large-2 > a >> nth=0
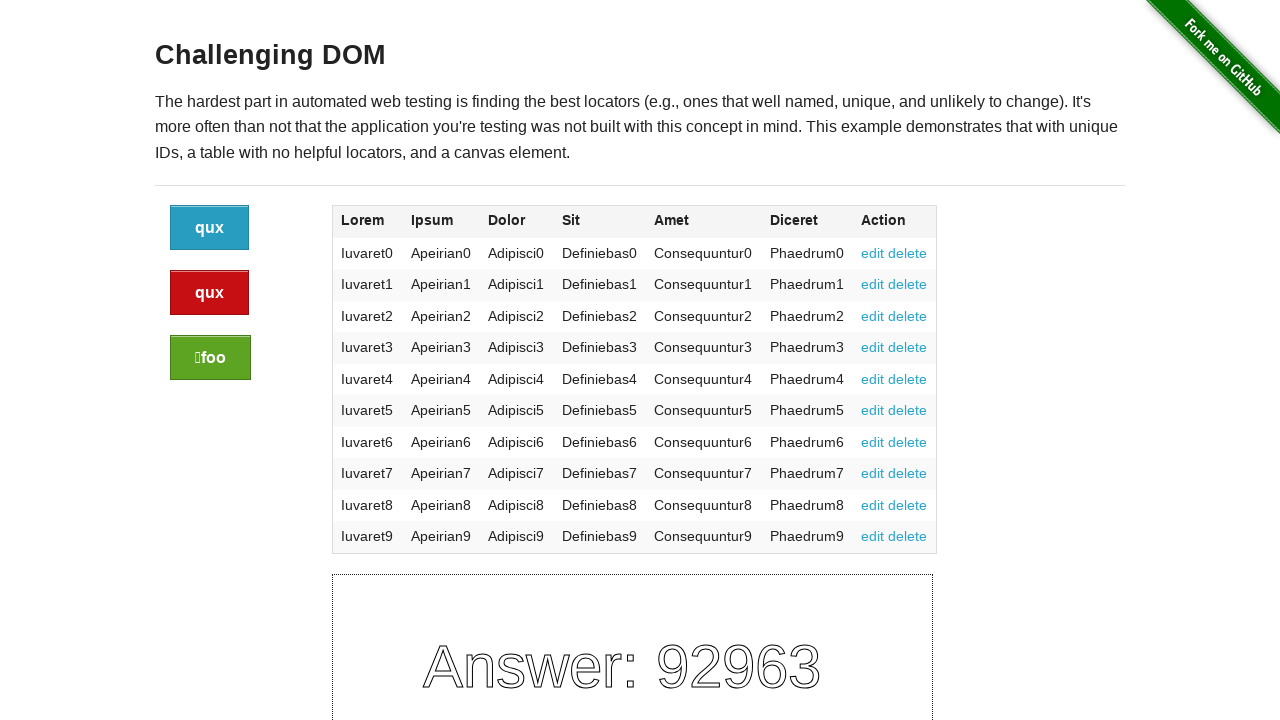

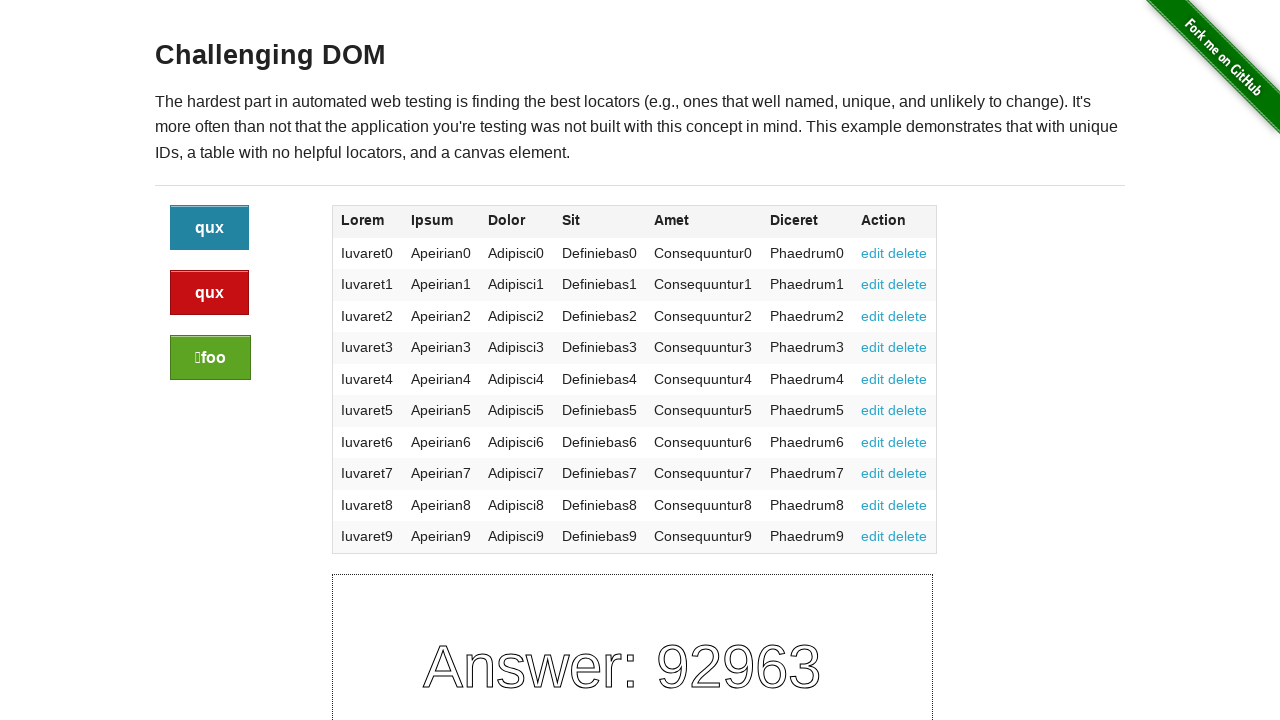